Tests dropdown selection by selecting options using visible text and index

Starting URL: https://www.letskodeit.com/practice

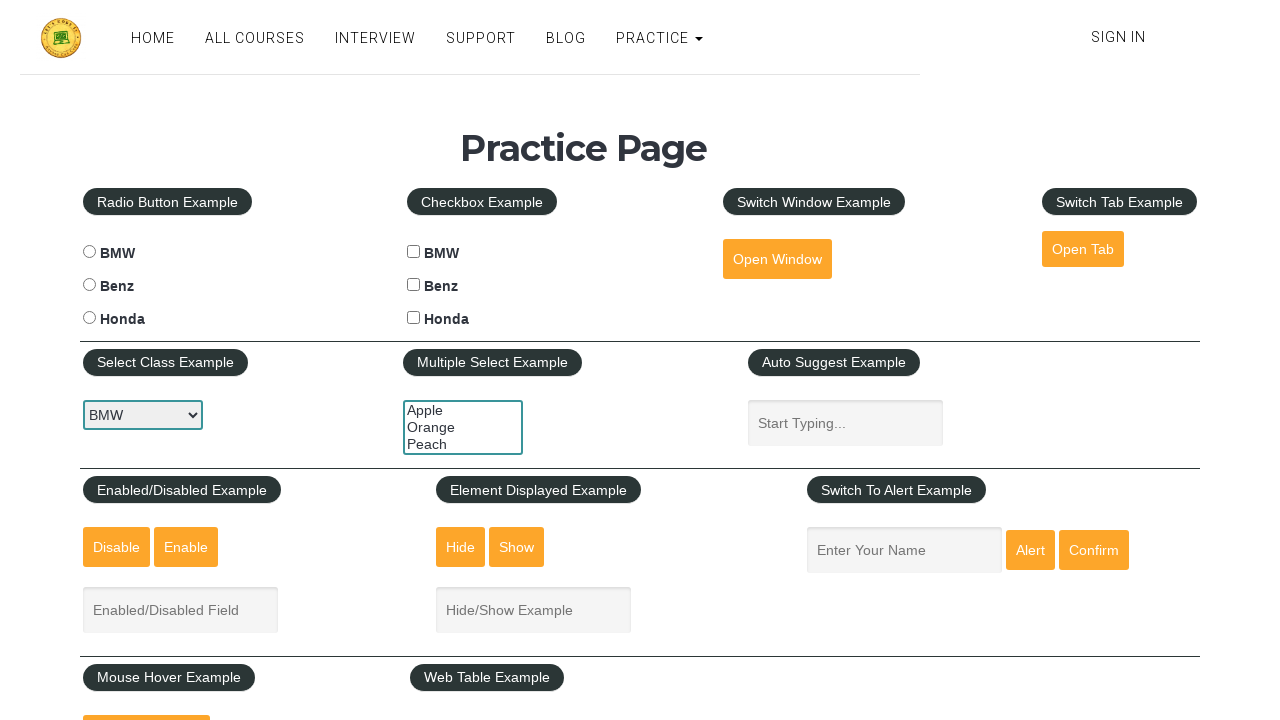

Selected 'Benz' from car dropdown by visible text on #carselect
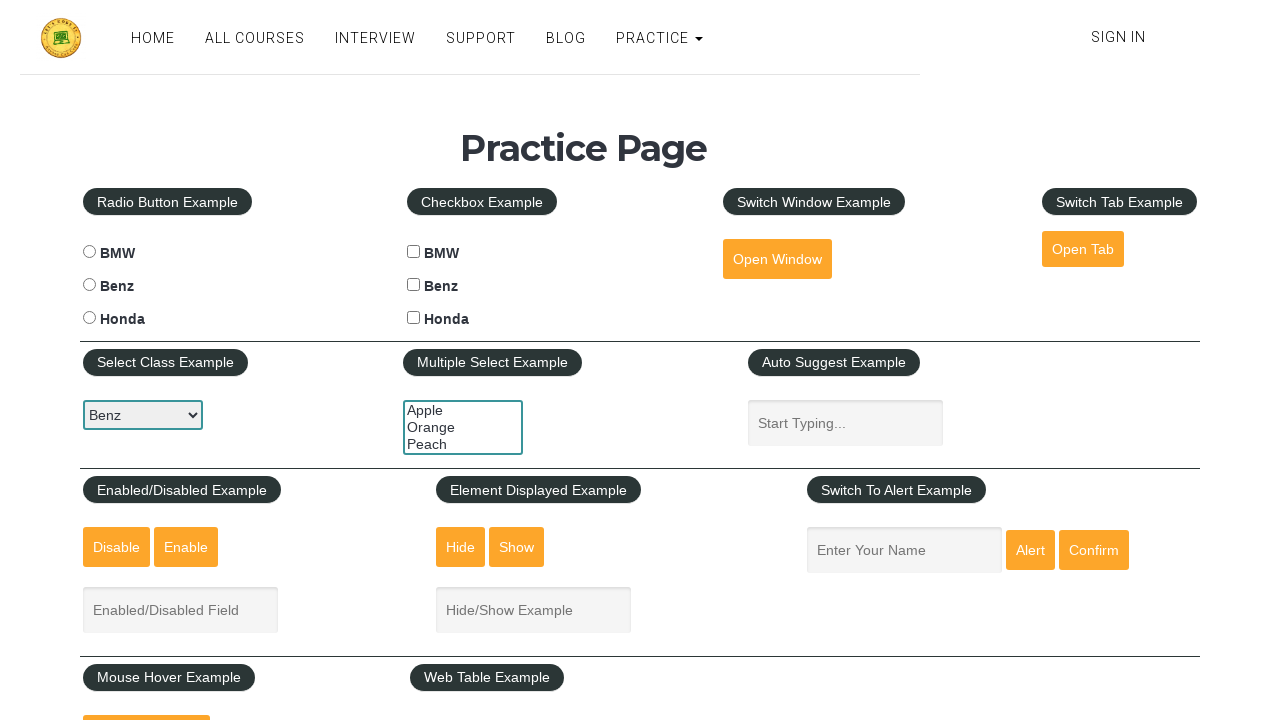

Selected car option at index 2 (Honda) from dropdown on #carselect
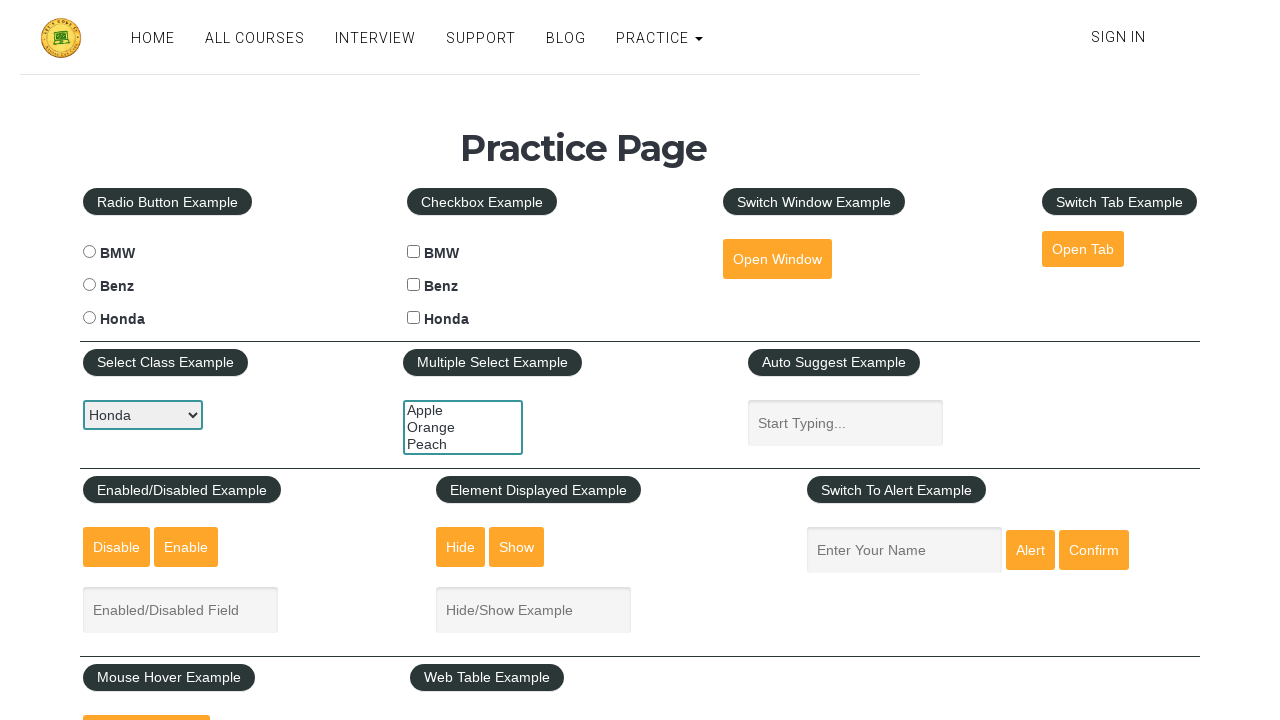

Retrieved selected option text: Honda
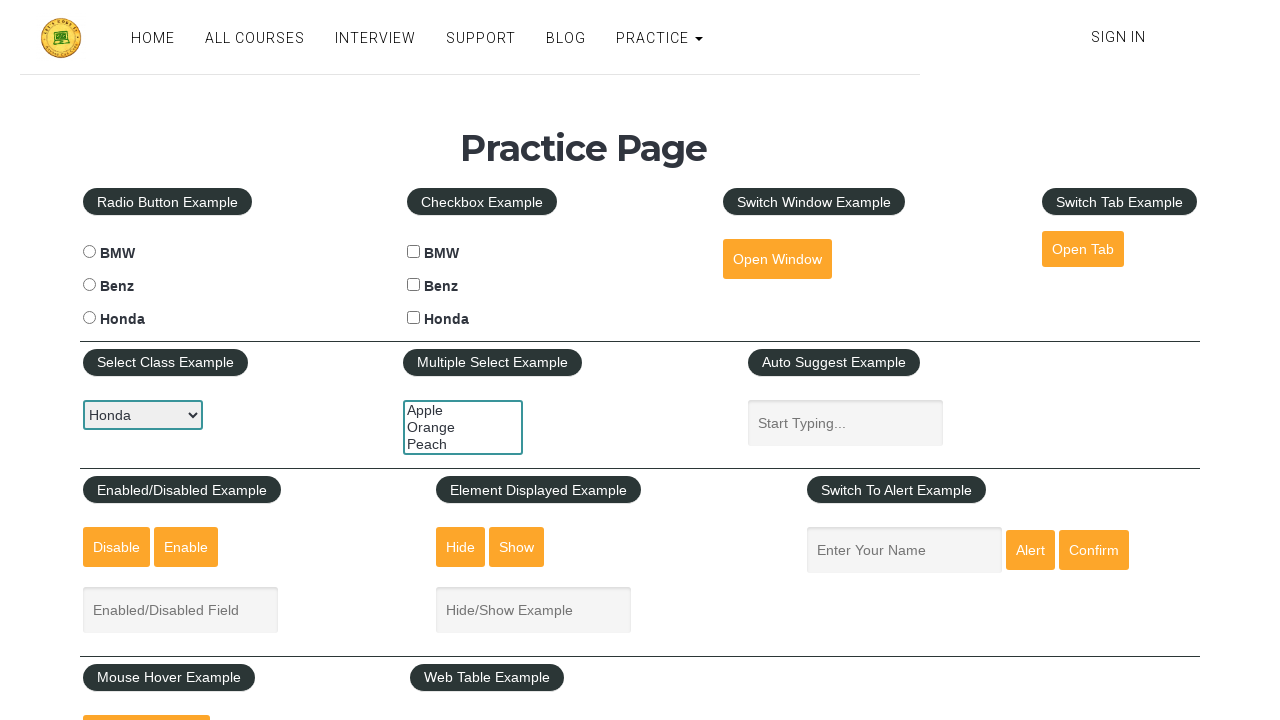

Retrieved all dropdown options: BMW, Benz, Honda
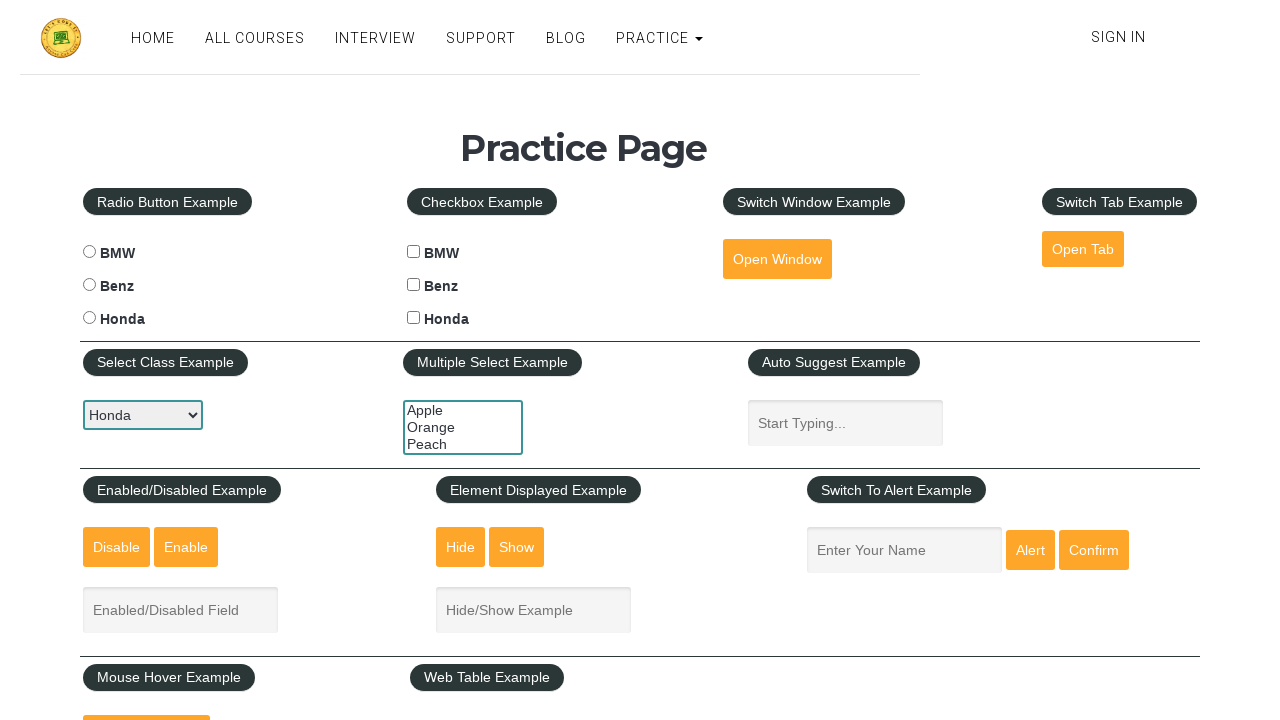

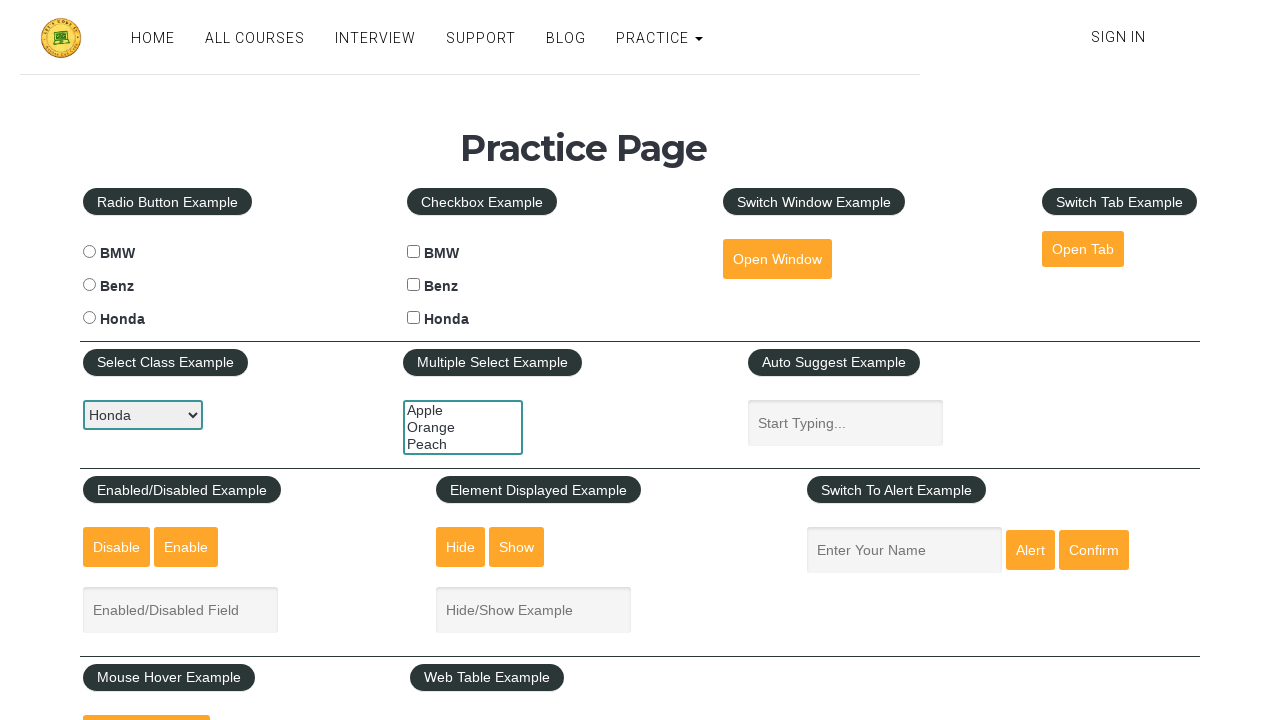